Tests keyboard input functionality by filling a search input field with text using keyboard interactions.

Starting URL: https://anhtester.com

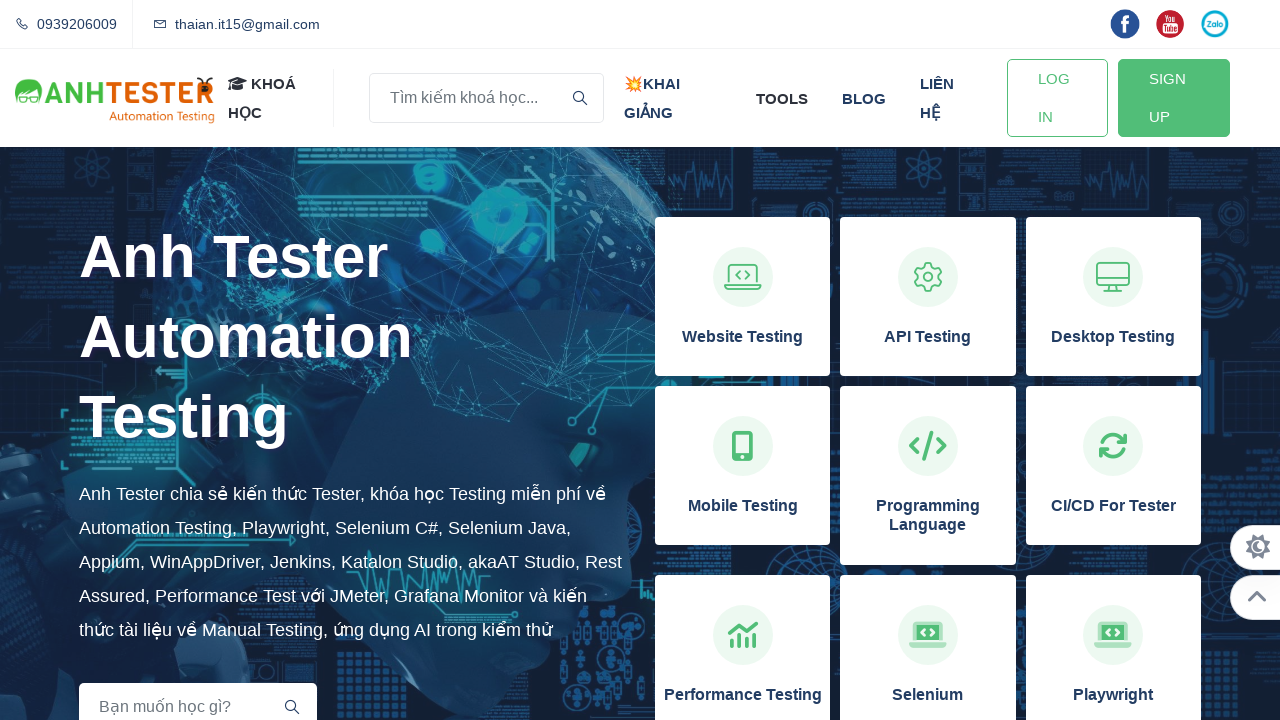

Waited for search input field to load
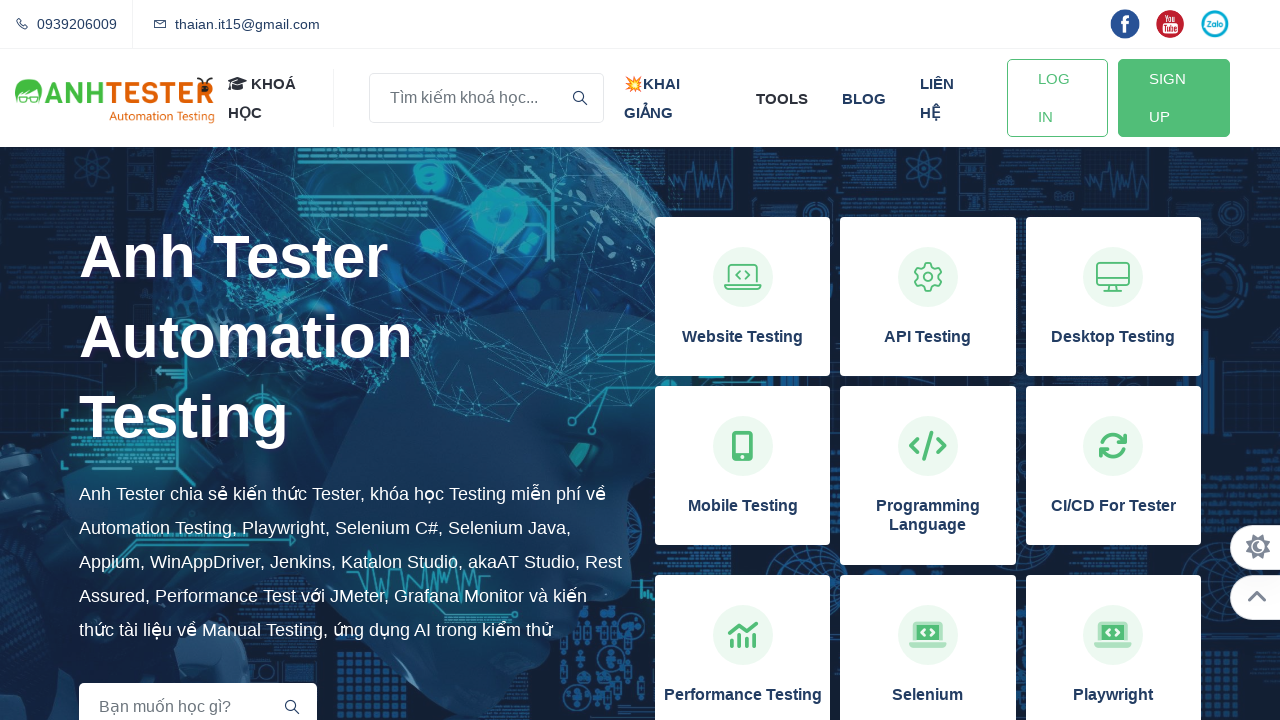

Clicked on the search input field at (486, 98) on input[name='key']
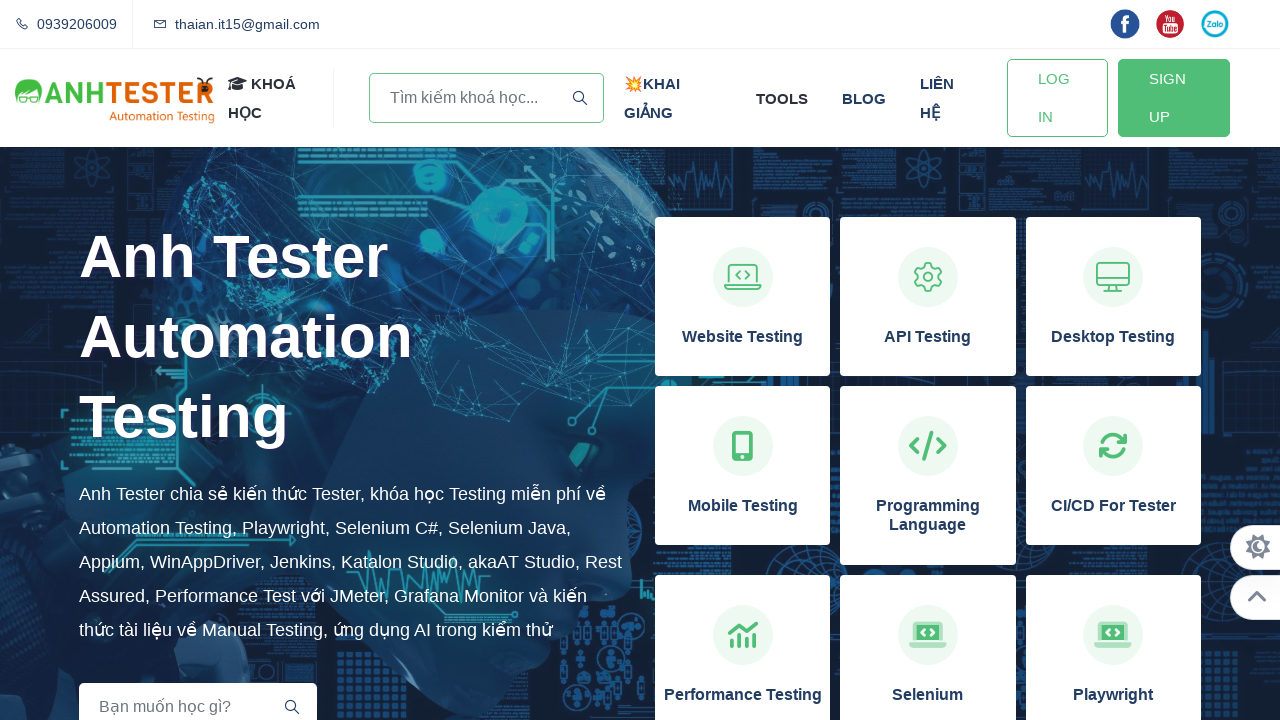

Filled search field with 'aHIHI' on input[name='key']
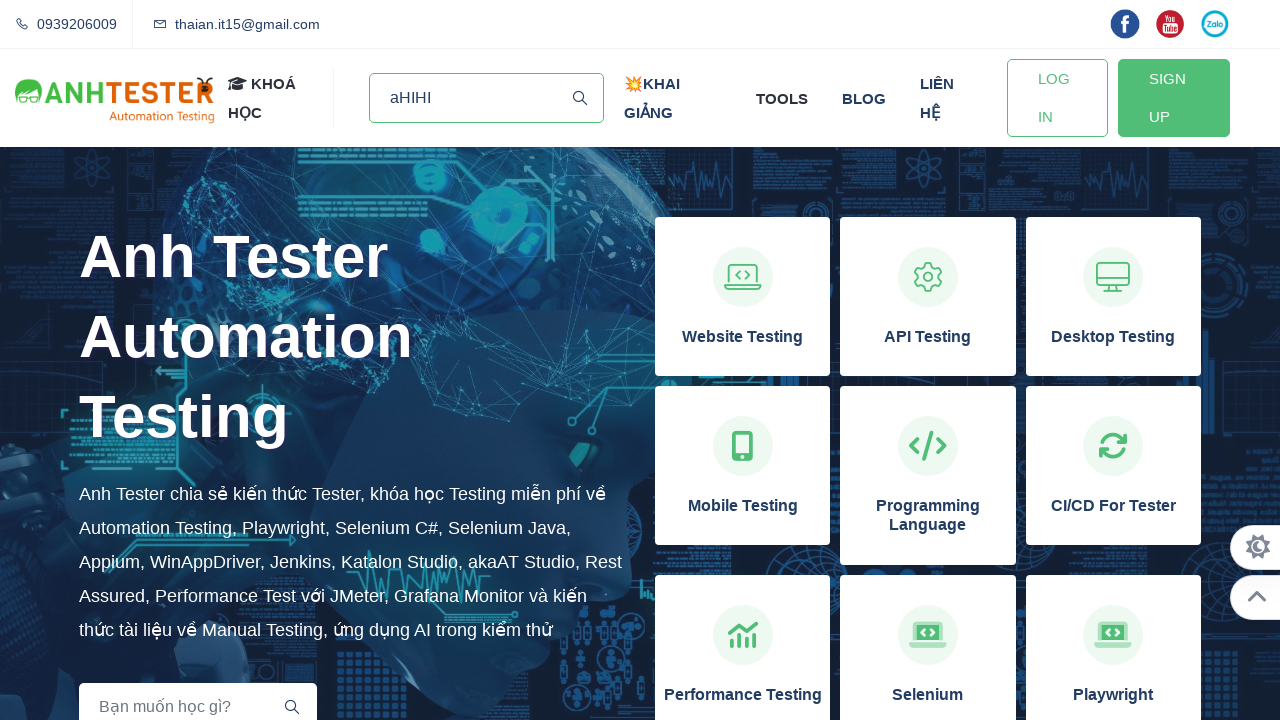

Cleared search field and filled with 'selenium' on input[name='key']
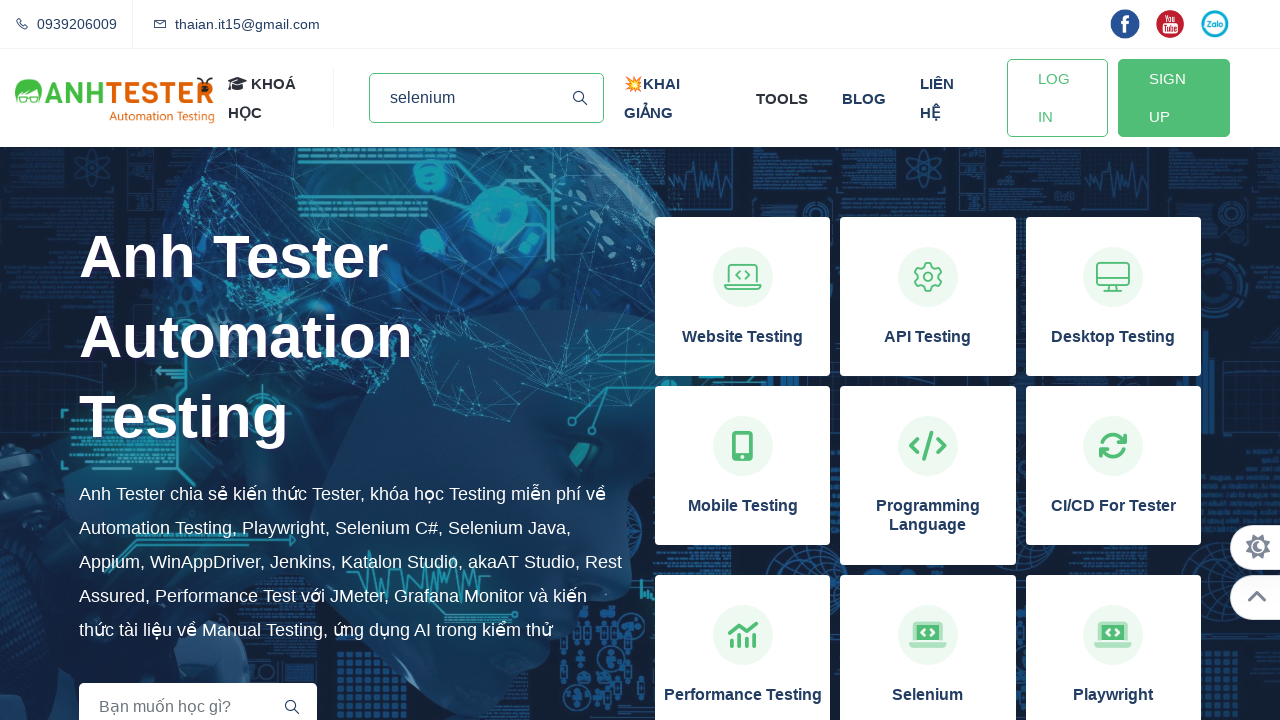

Pressed Enter to submit search for 'selenium' on input[name='key']
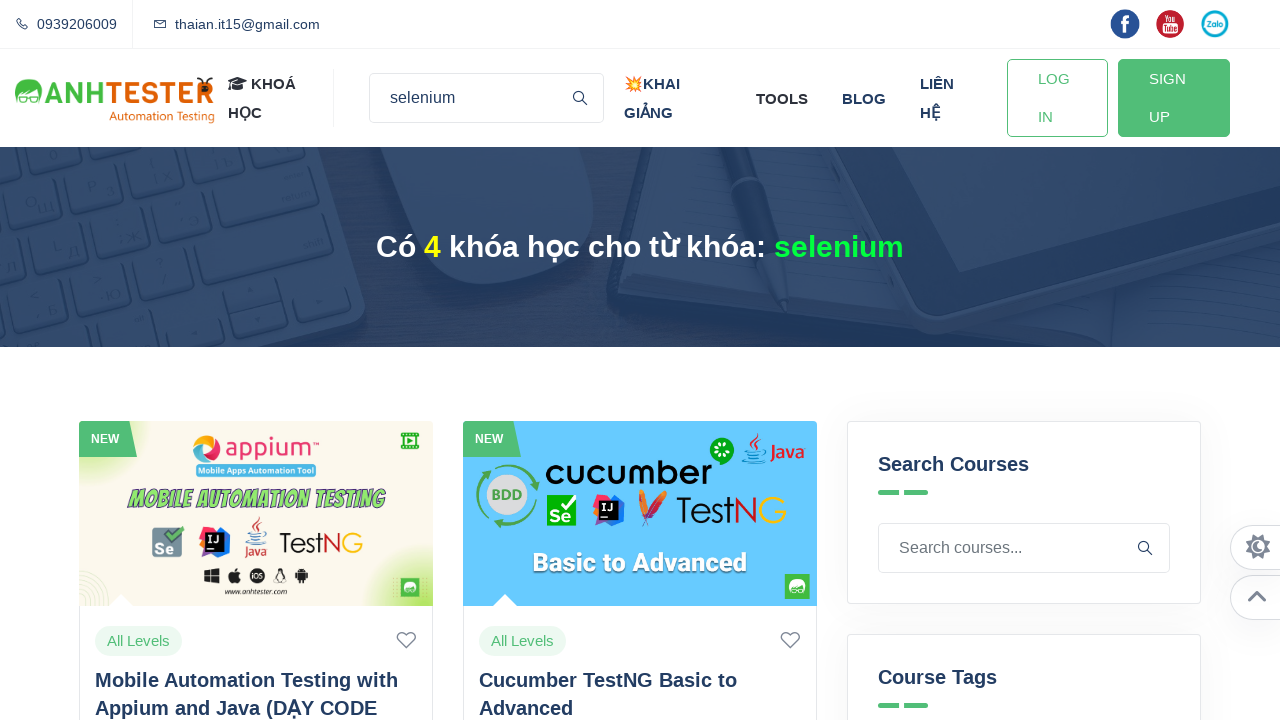

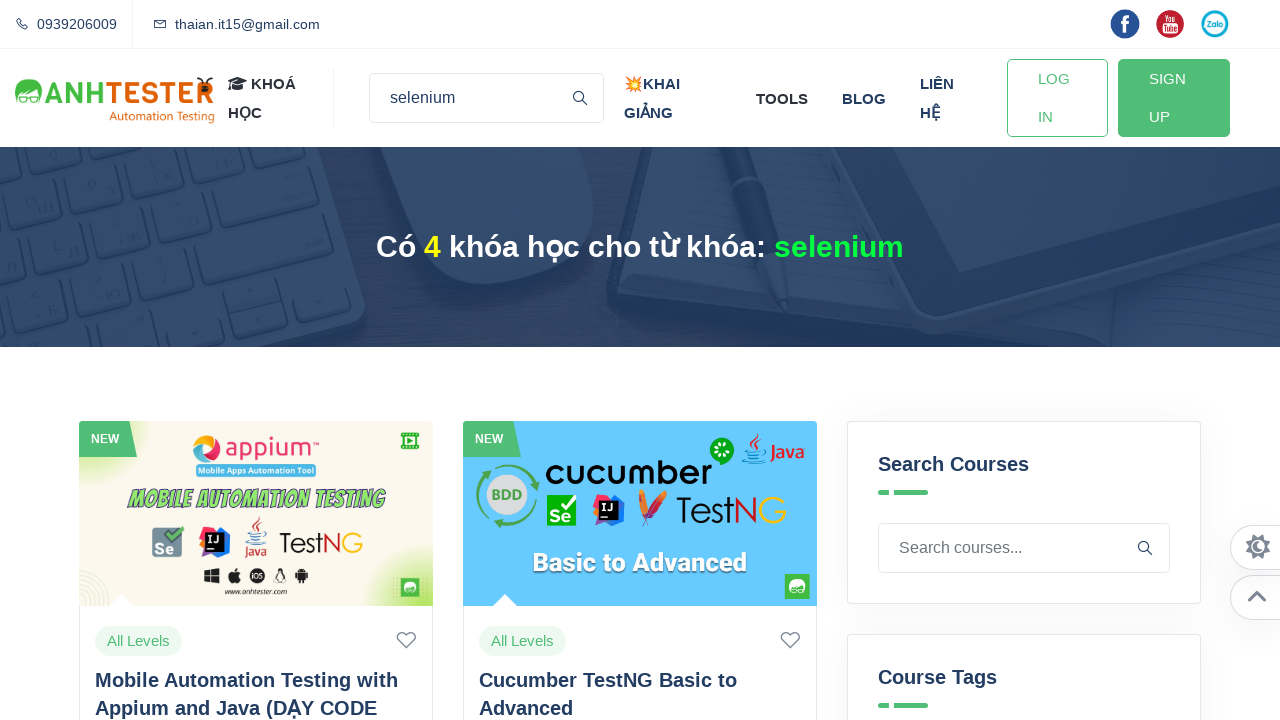